Tests keyboard key press functionality by sending SPACE and TAB keys to elements and verifying the displayed result text reflects the correct key pressed.

Starting URL: http://the-internet.herokuapp.com/key_presses

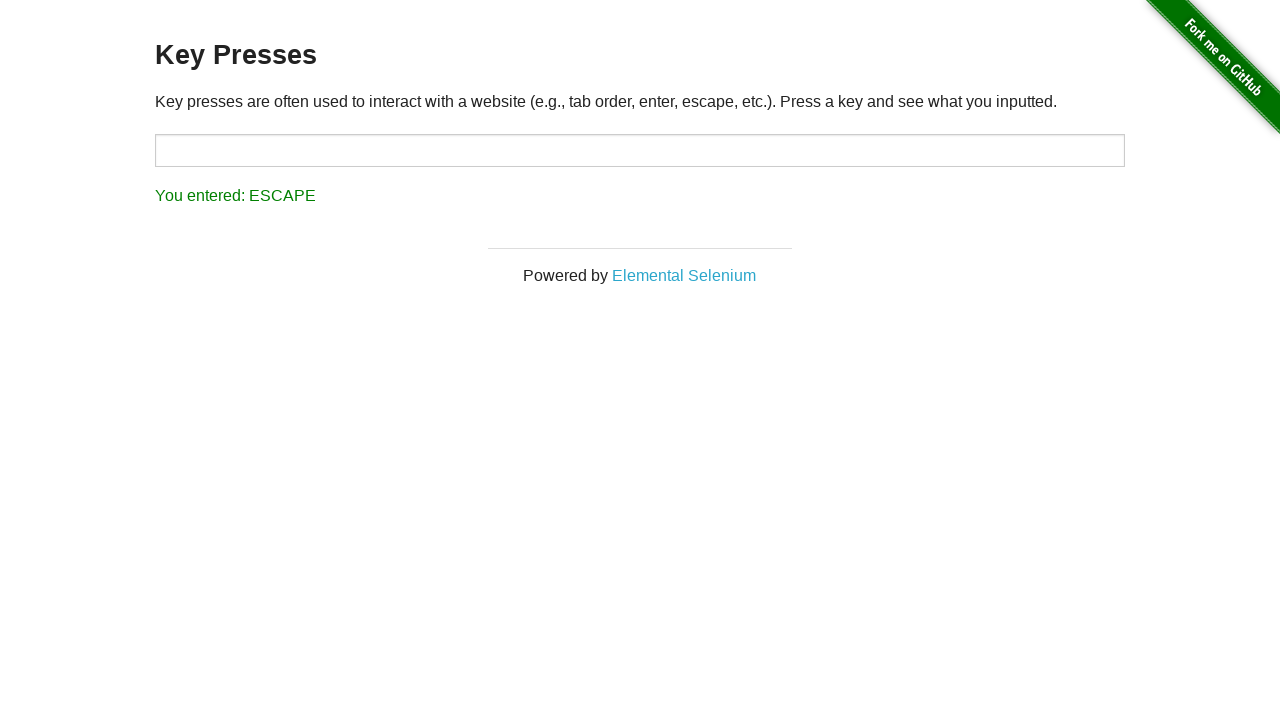

Pressed SPACE key on the example element on .example
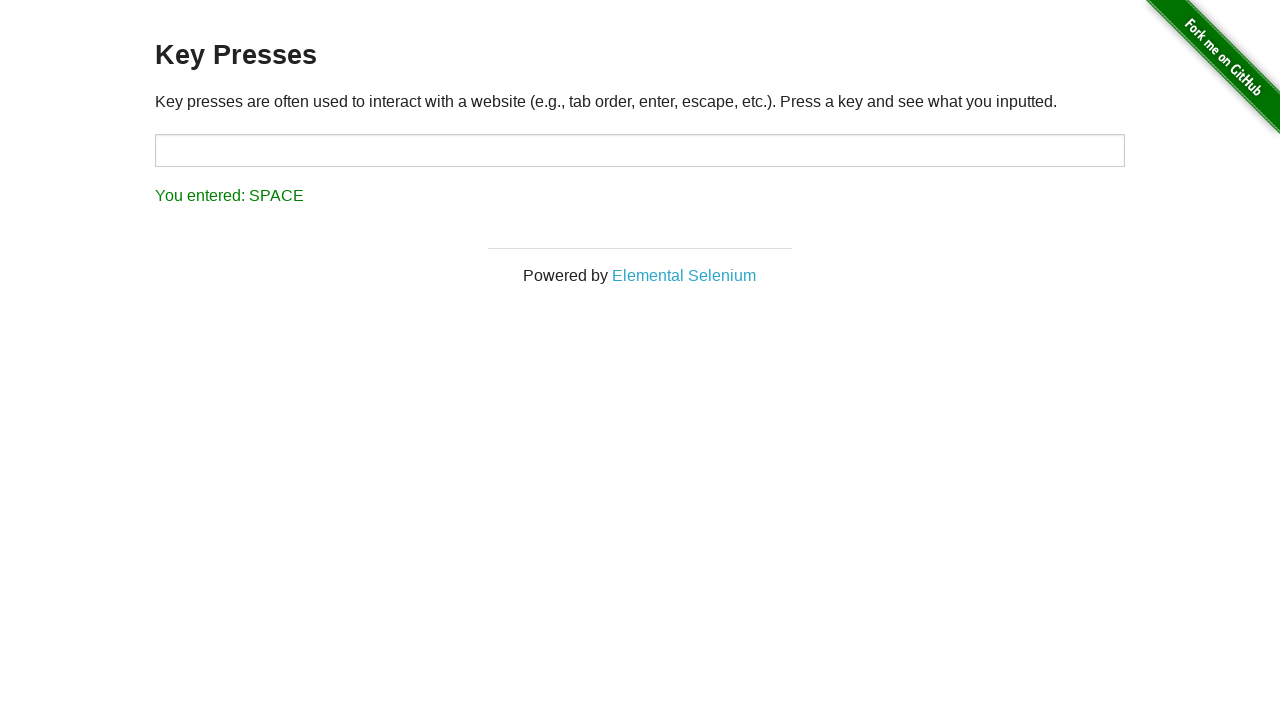

Waited for result element to appear
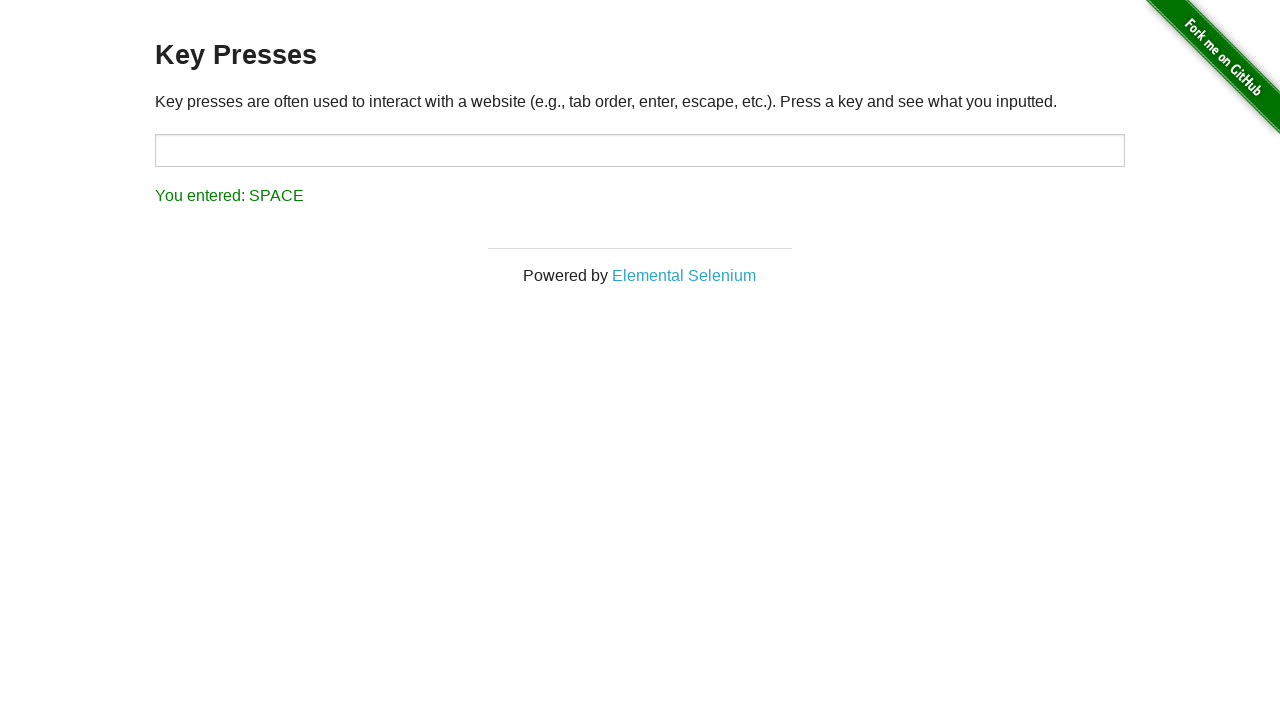

Retrieved text content from result element
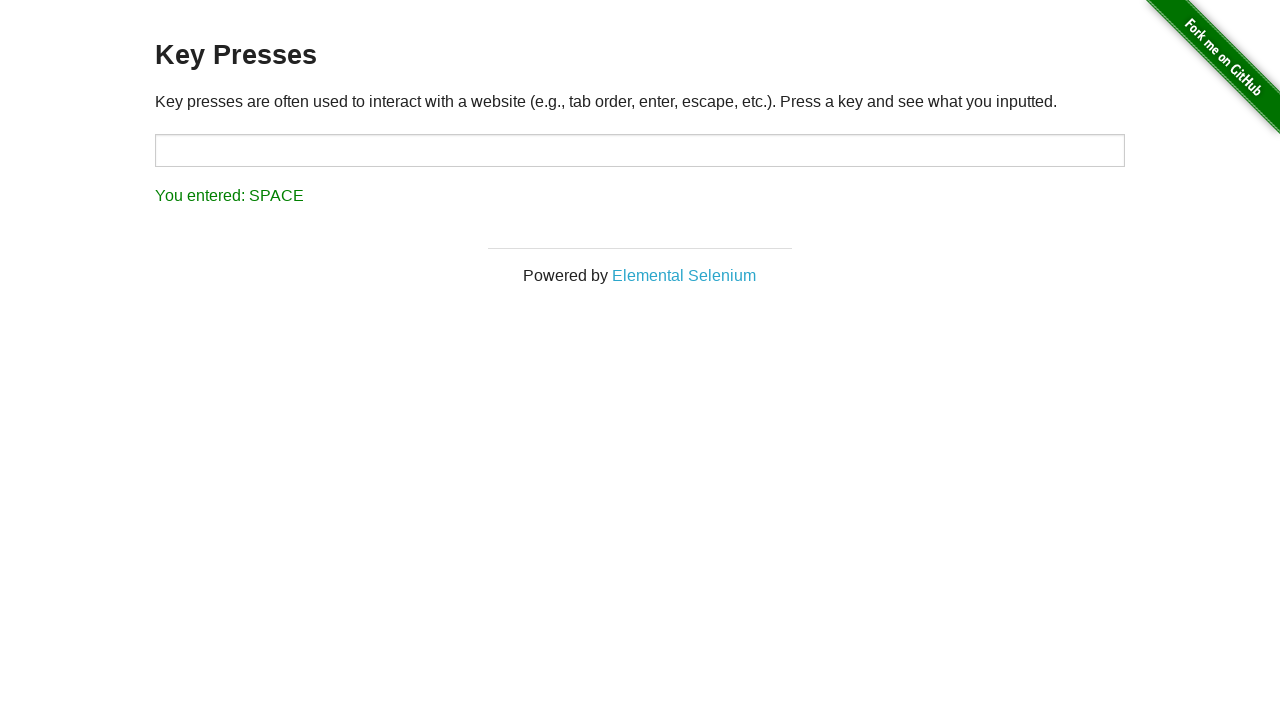

Verified that SPACE key press was correctly displayed in result
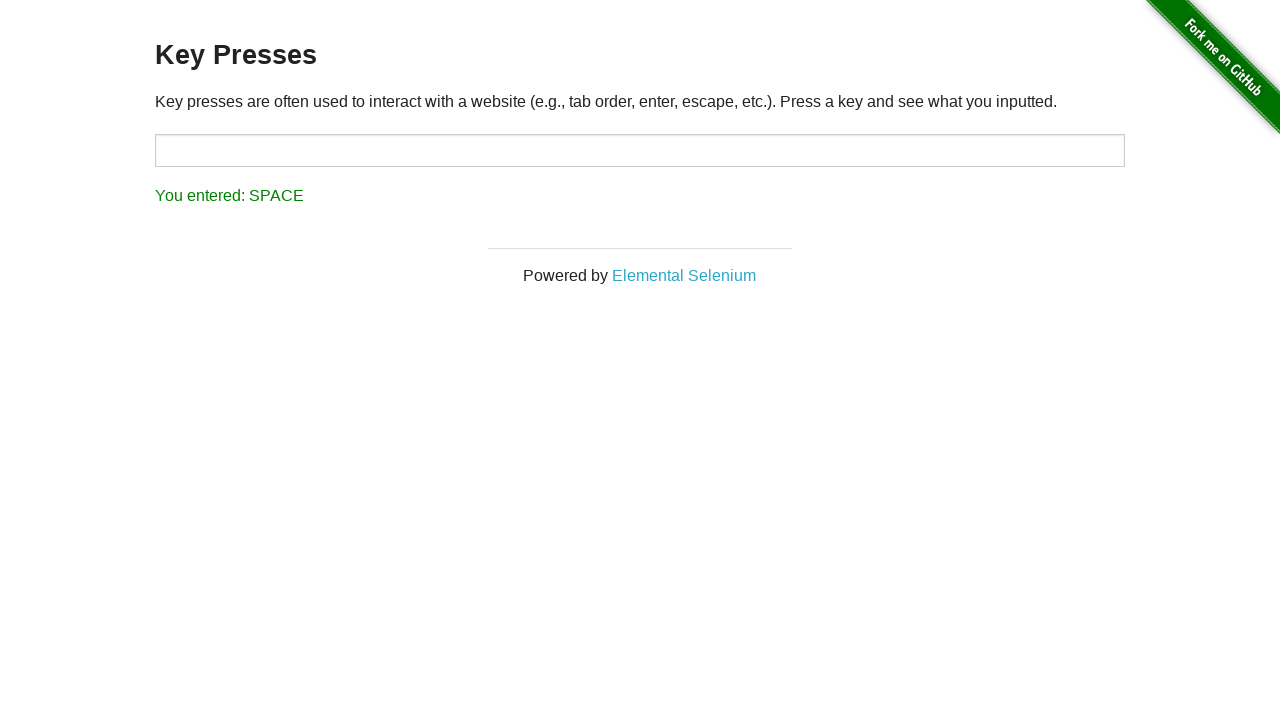

Pressed TAB key using keyboard
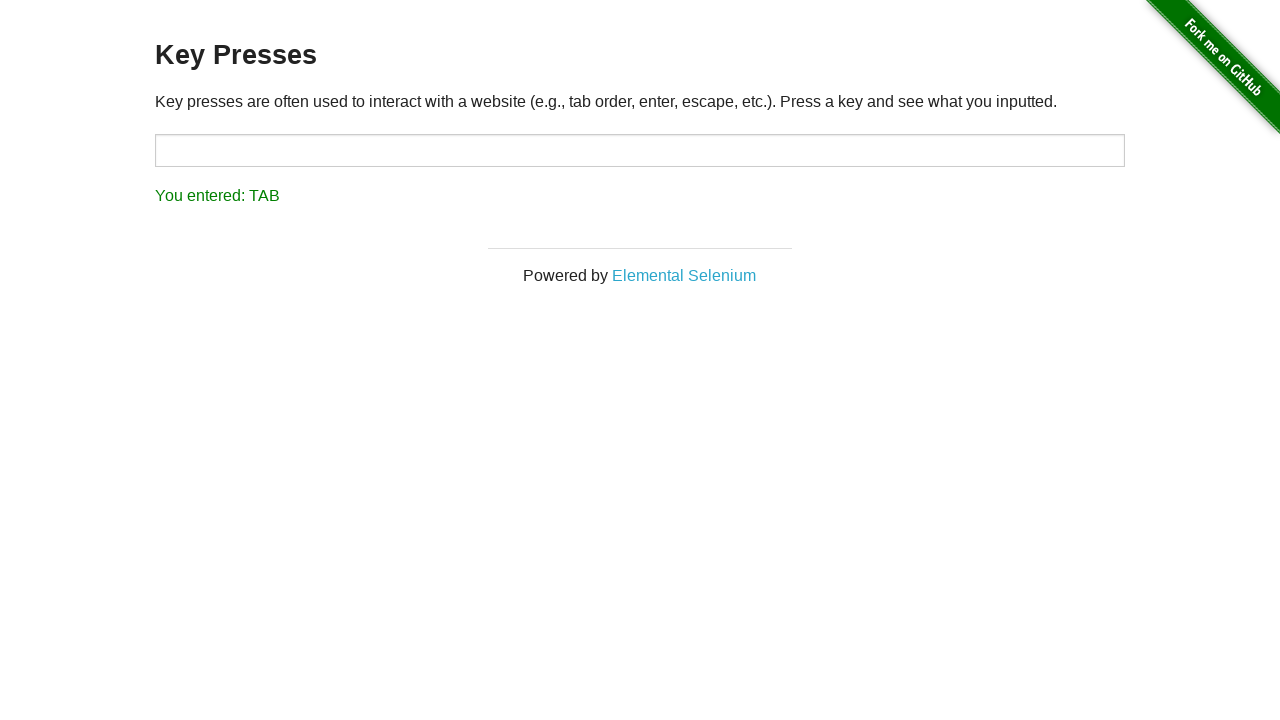

Retrieved text content from result element after TAB key press
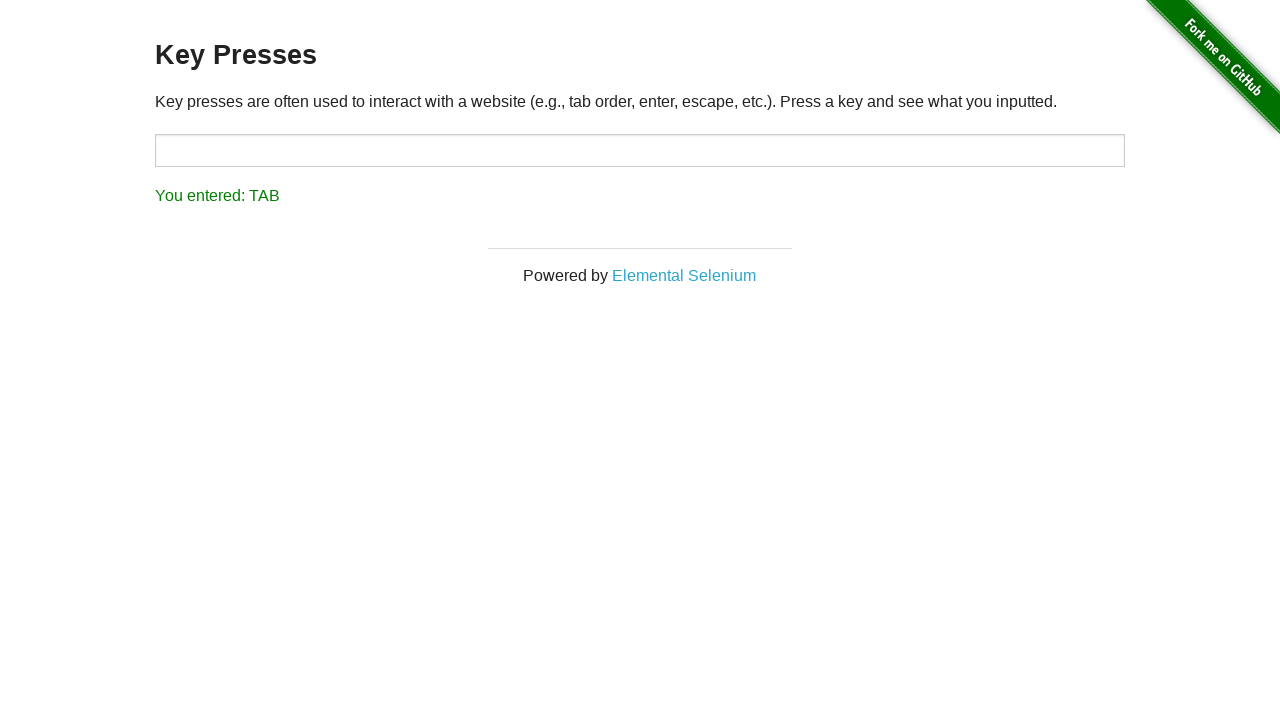

Verified that TAB key press was correctly displayed in result
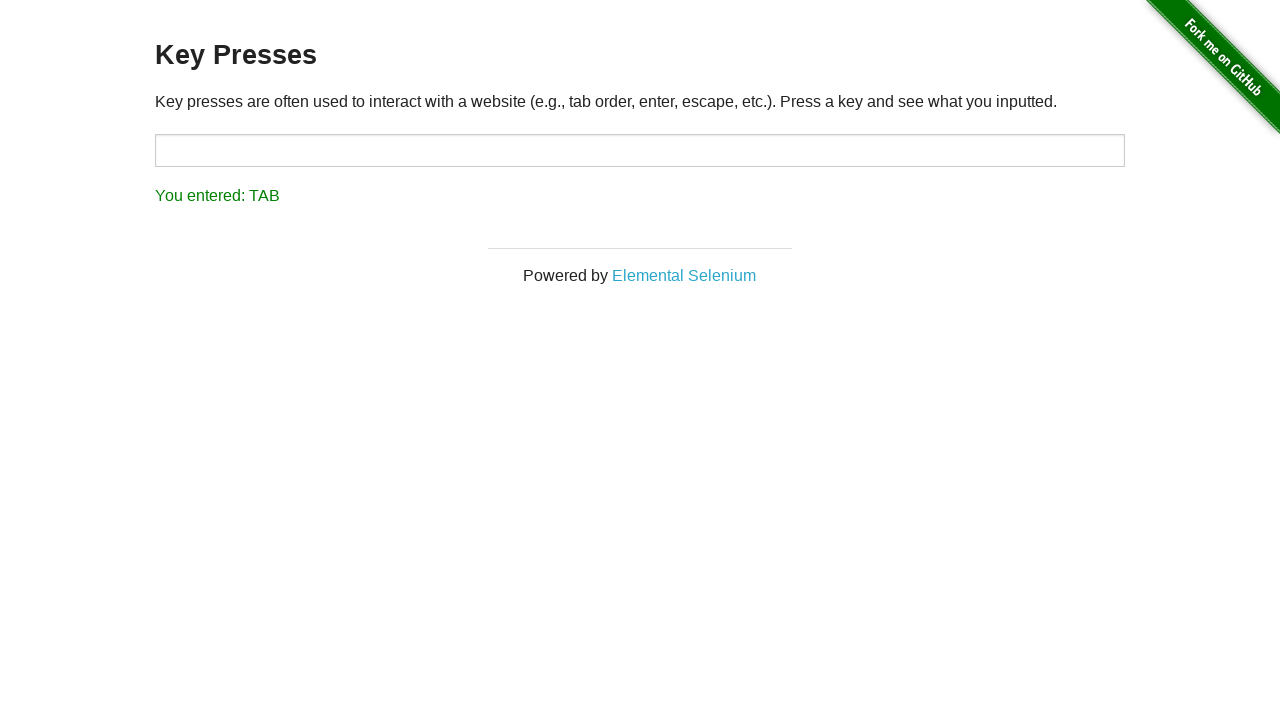

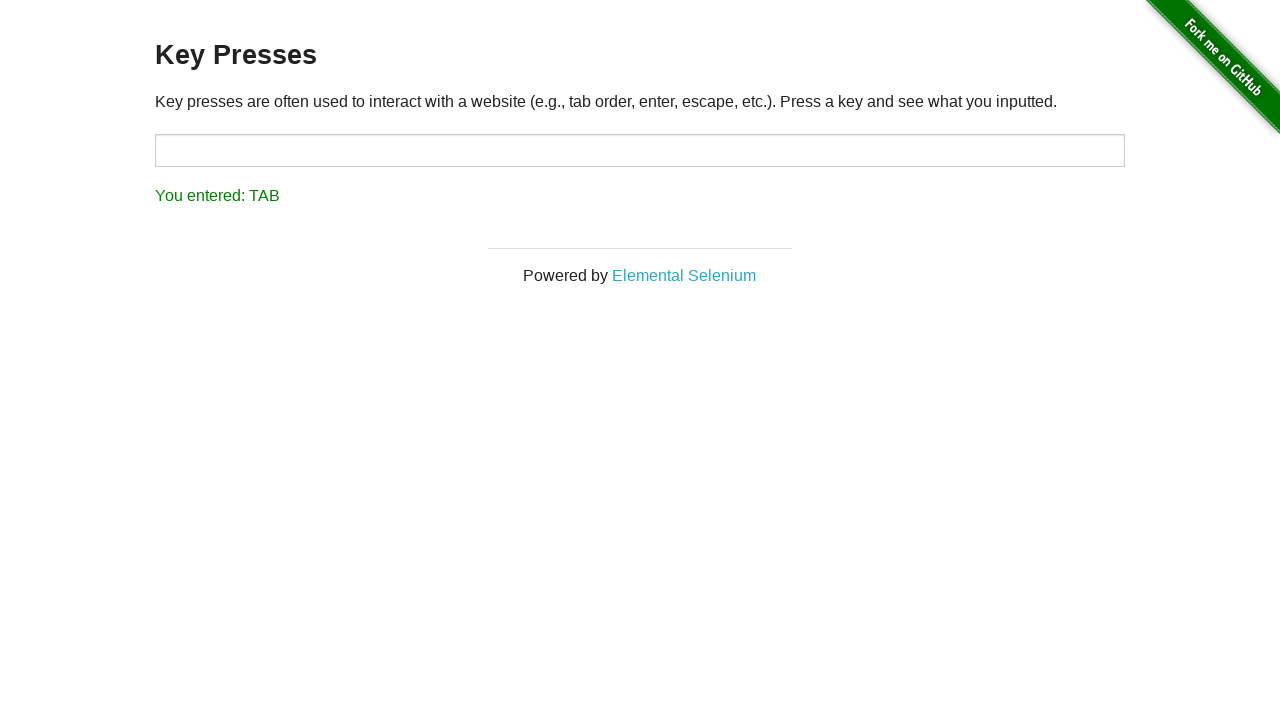